Tests radio button selection by clicking the 'Yes' radio button and verifying the output

Starting URL: https://demoqa.com/radio-button

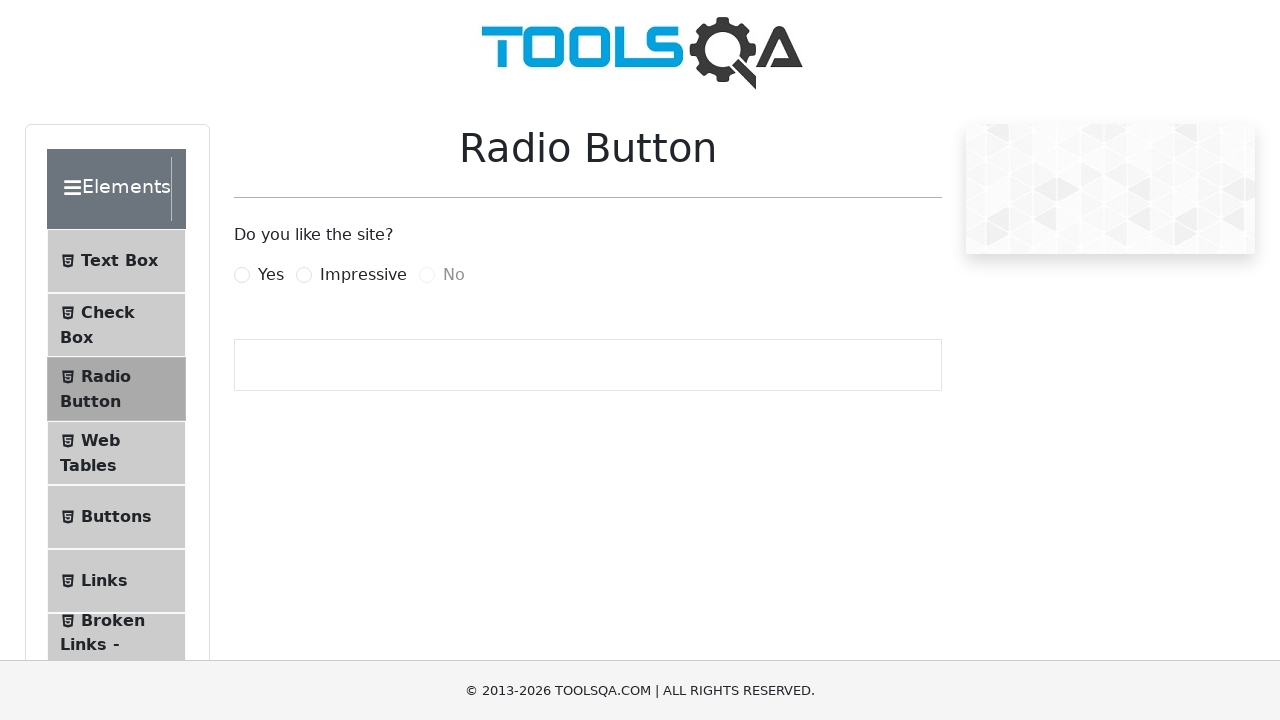

Clicked 'Yes' radio button at (271, 275) on label[for='yesRadio']
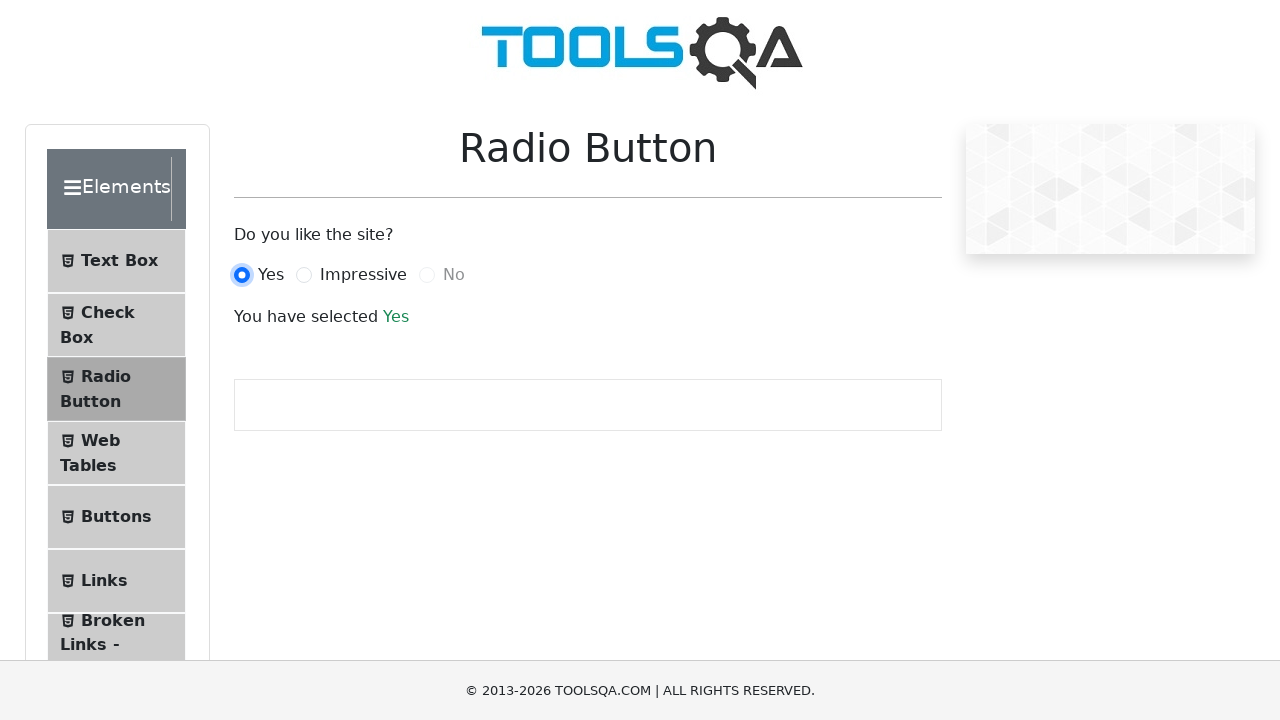

Radio button selection output appeared
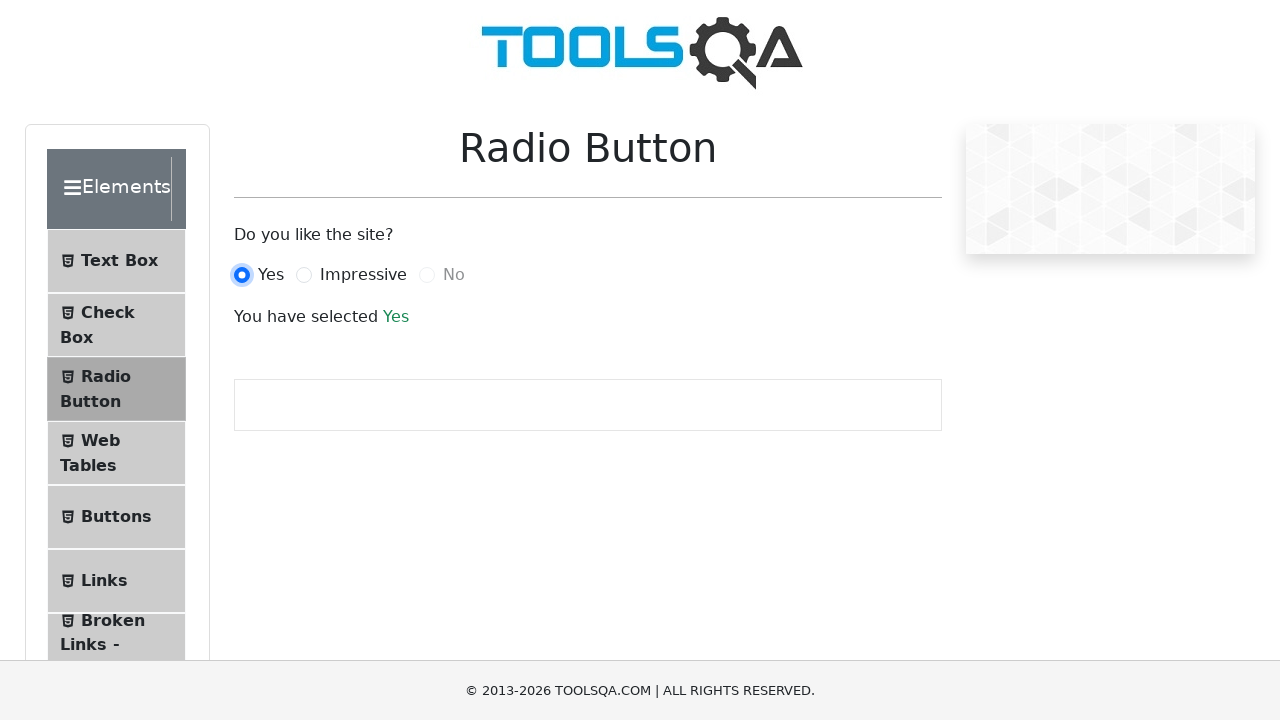

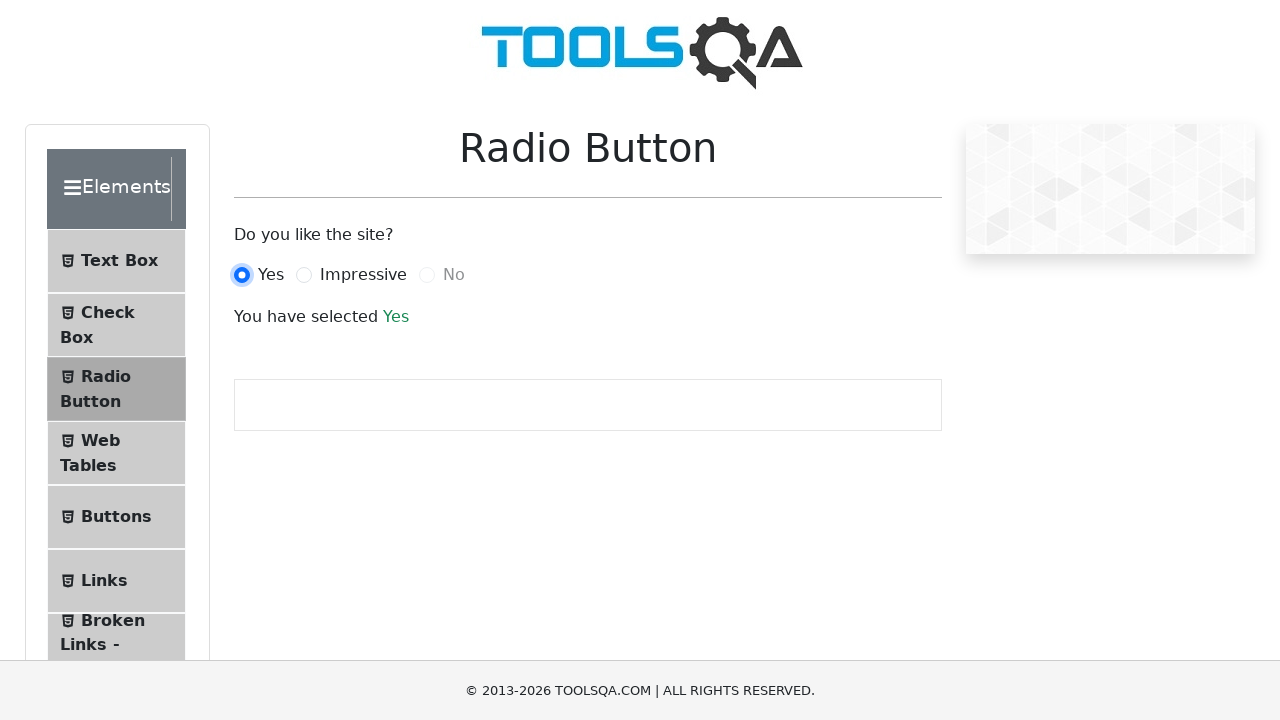